Tests the Texas DPS scheduler website by selecting English language and entering an ID number into a form field

Starting URL: https://www.txdpsscheduler.com/

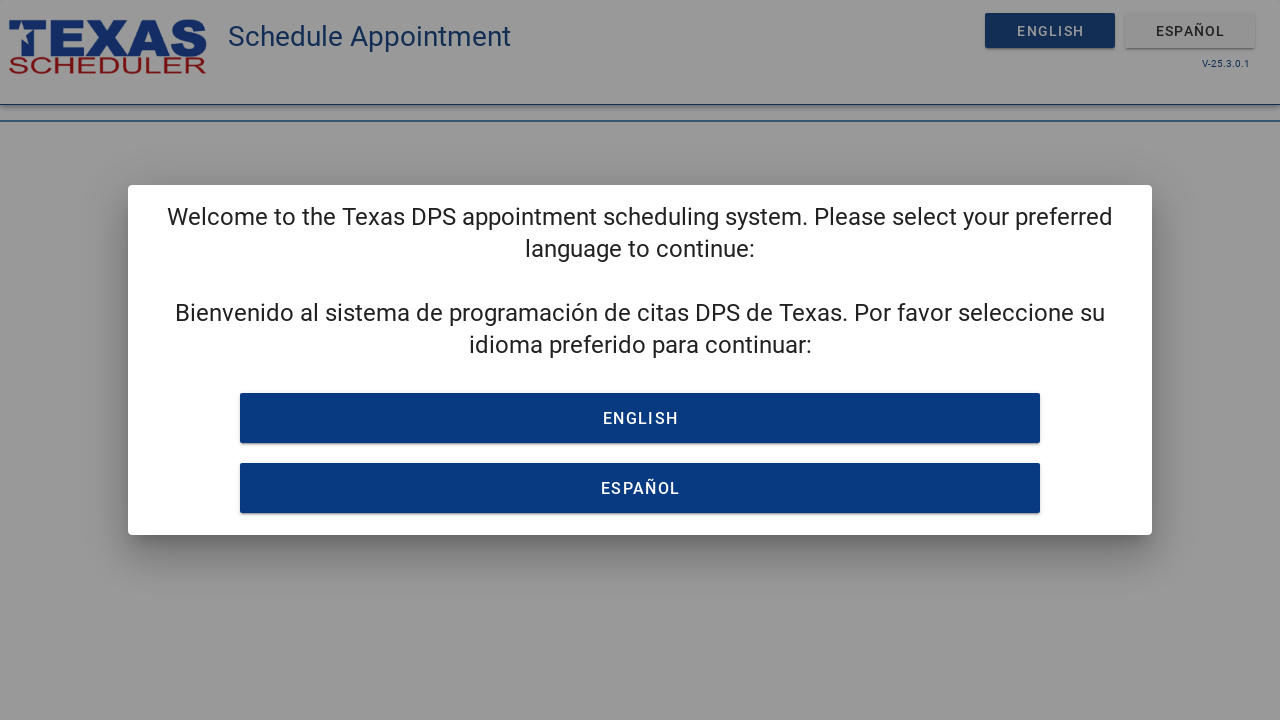

Clicked English language button on Texas DPS scheduler homepage at (640, 418) on xpath=/html/body/div[1]/div[2]/div/div/div[2]/button[1]
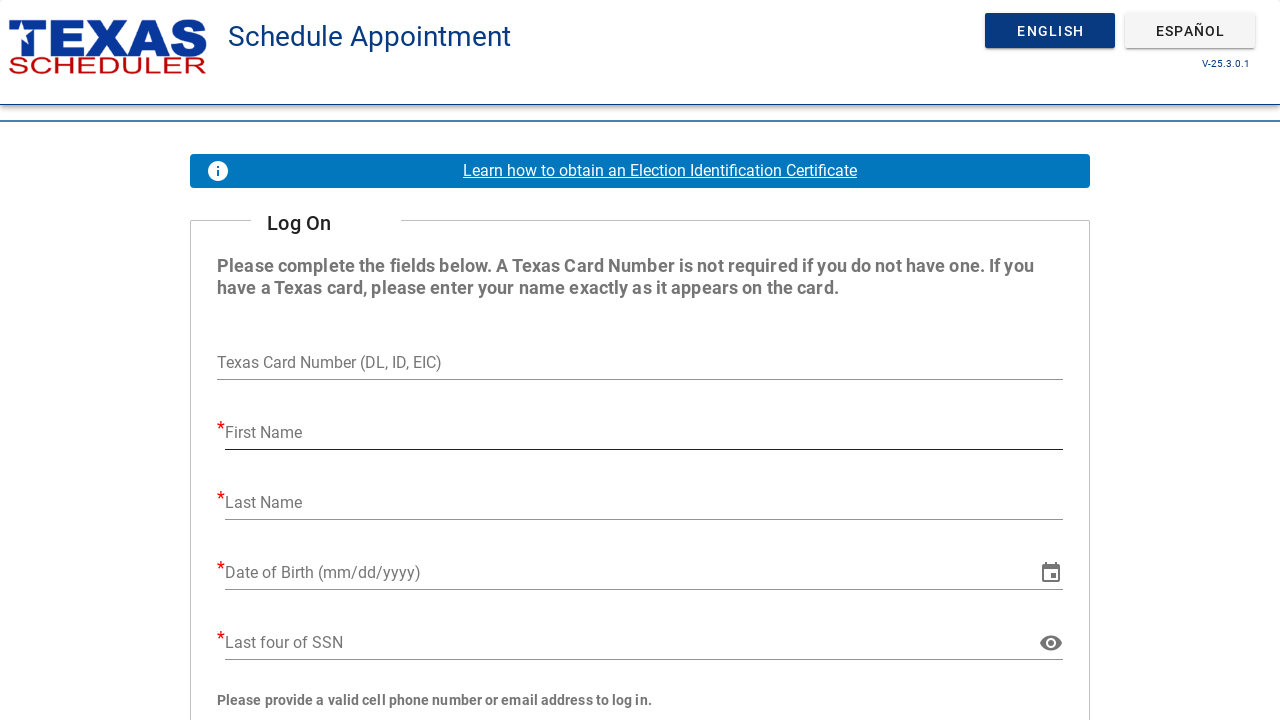

Waited 3 seconds for page to load after language selection
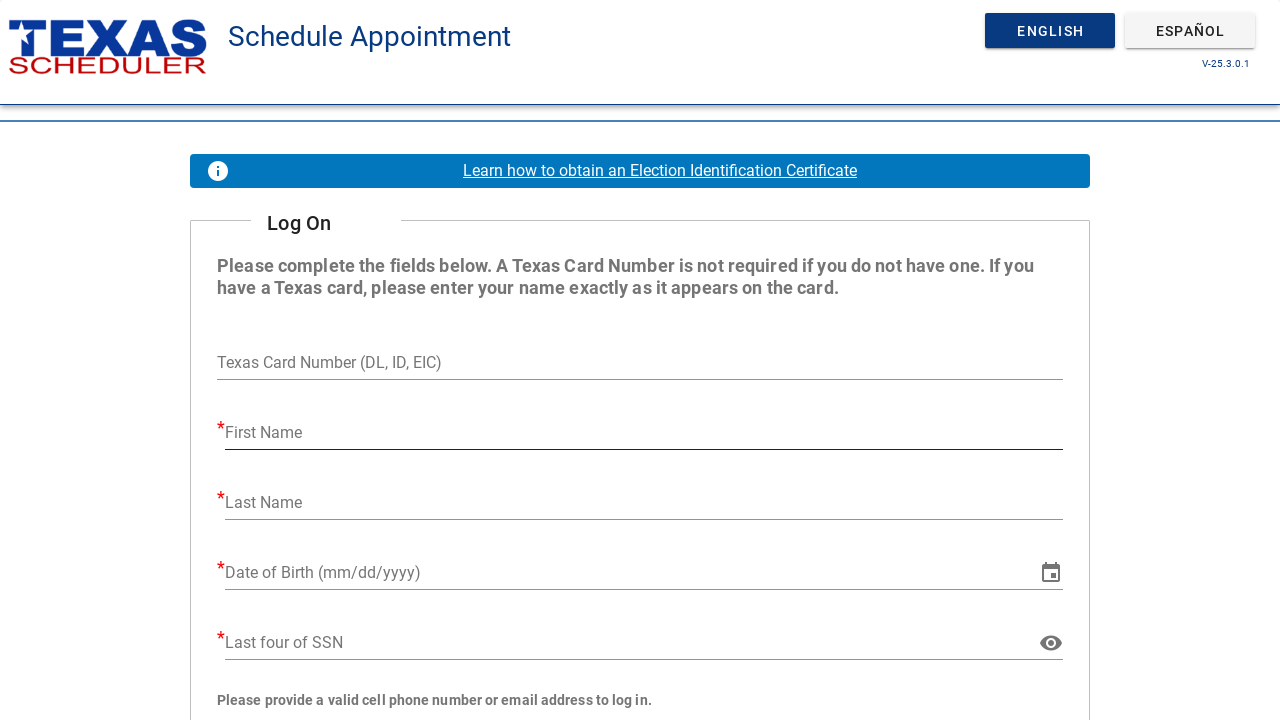

Entered ID number '98745632101' into the form field on xpath=/html/body/div[1]/div/main/div/div/section/div/main/div/section/div[2]/div
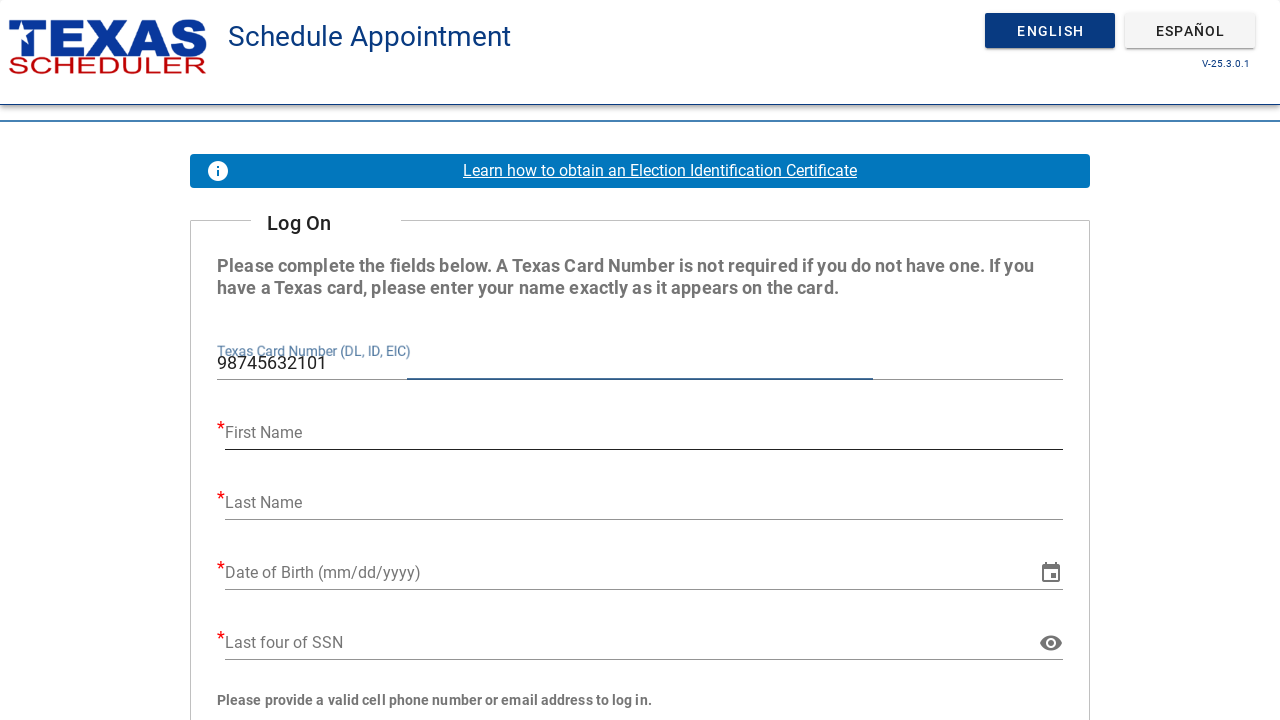

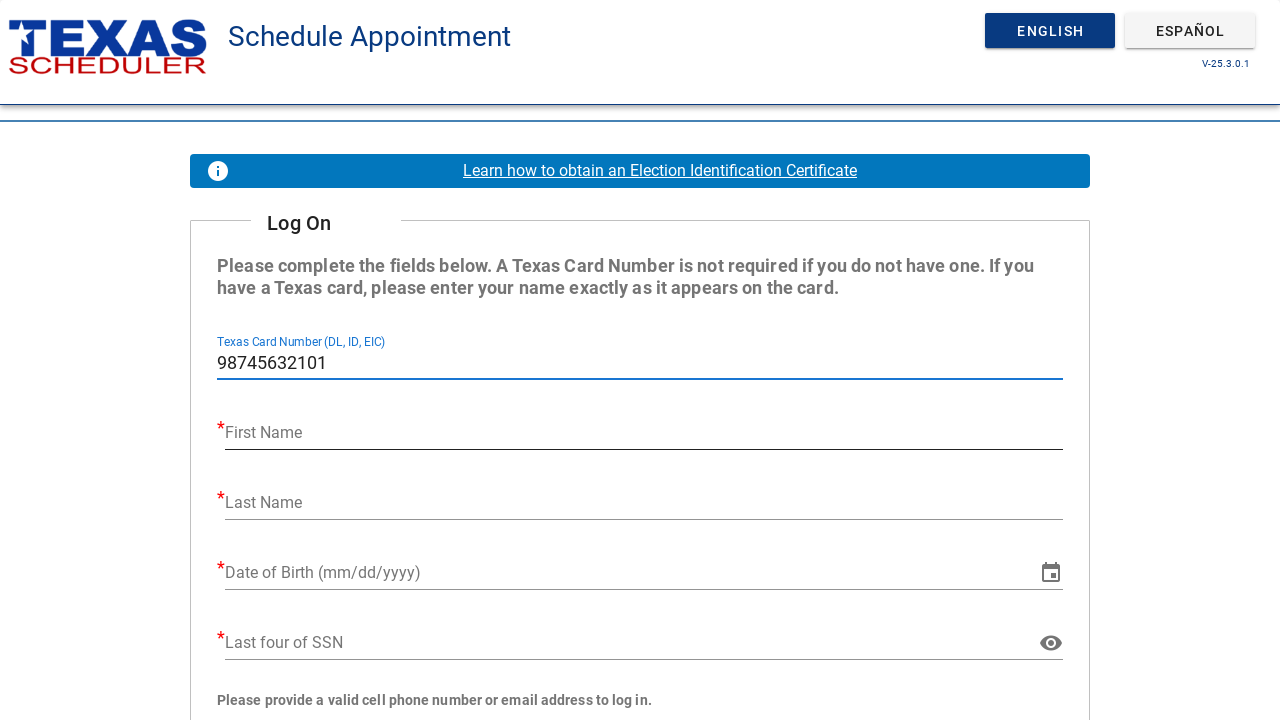